Tests that clicking on 'Near a city' search displays a suggestion dropdown box with a 'Current location' option.

Starting URL: https://bcparks.ca/

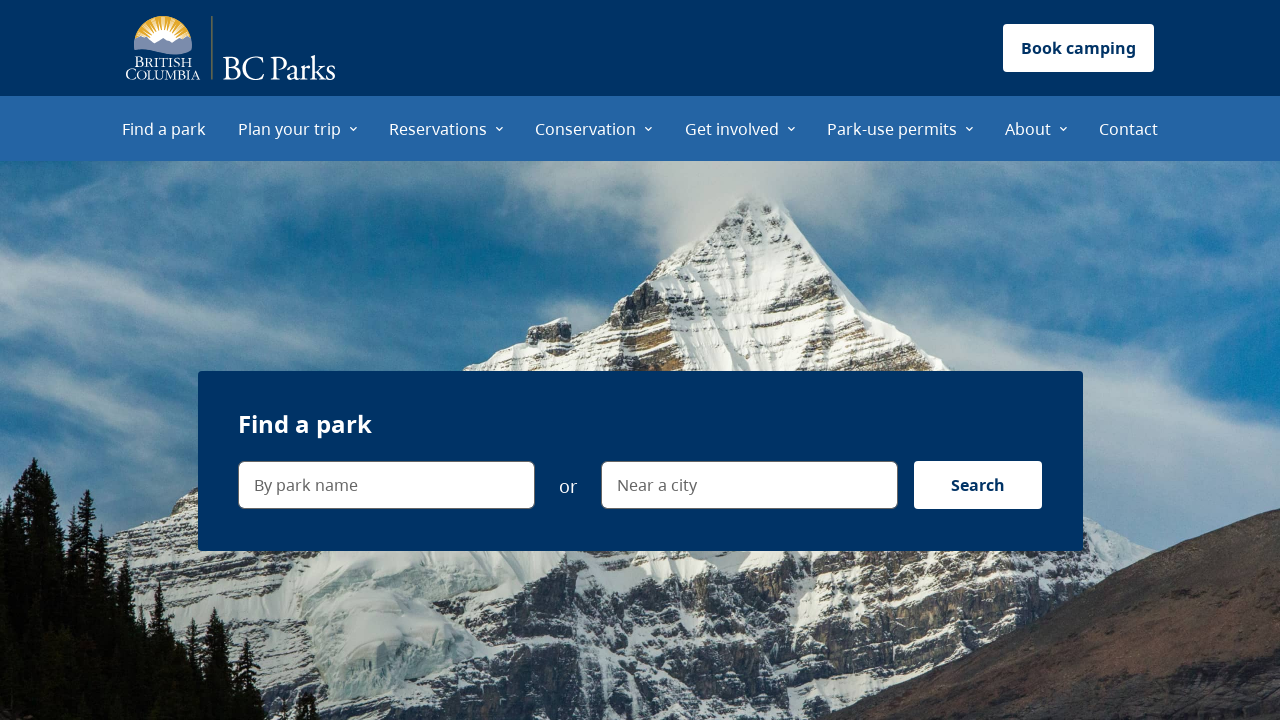

Clicked on 'Find a park' menu item at (164, 128) on internal:role=menuitem[name="Find a park"i]
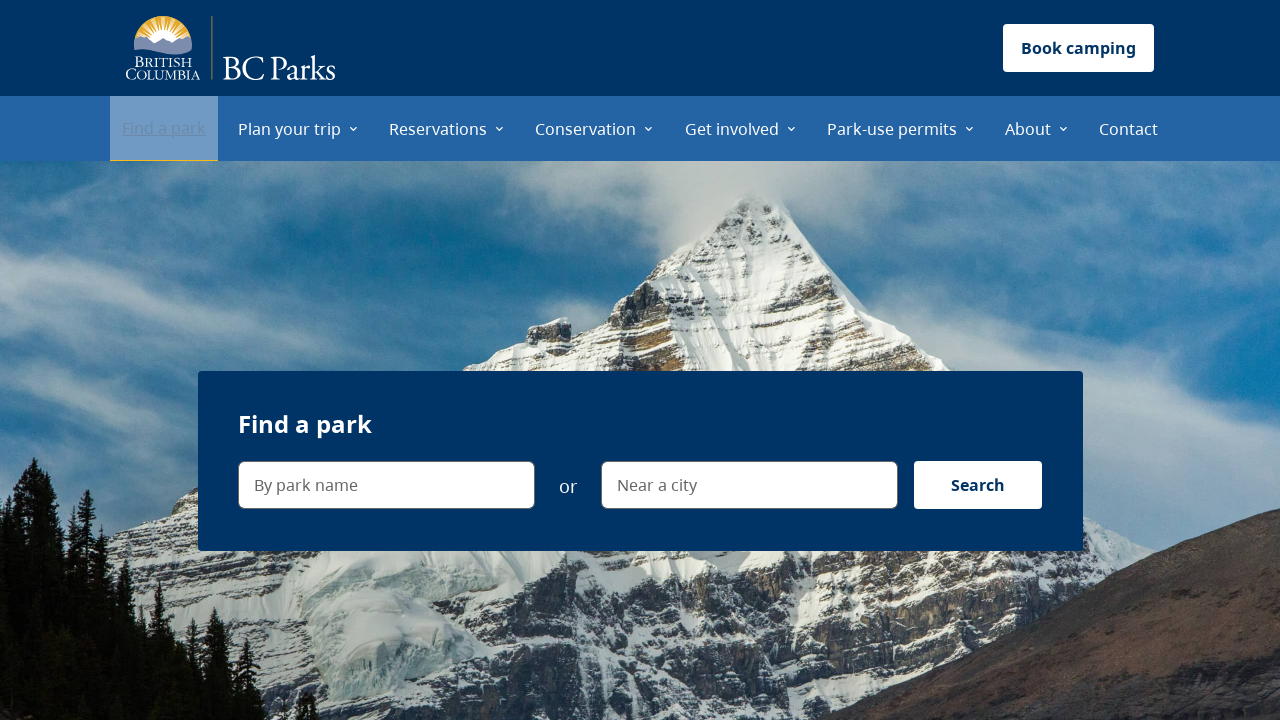

Page fully loaded (networkidle state reached)
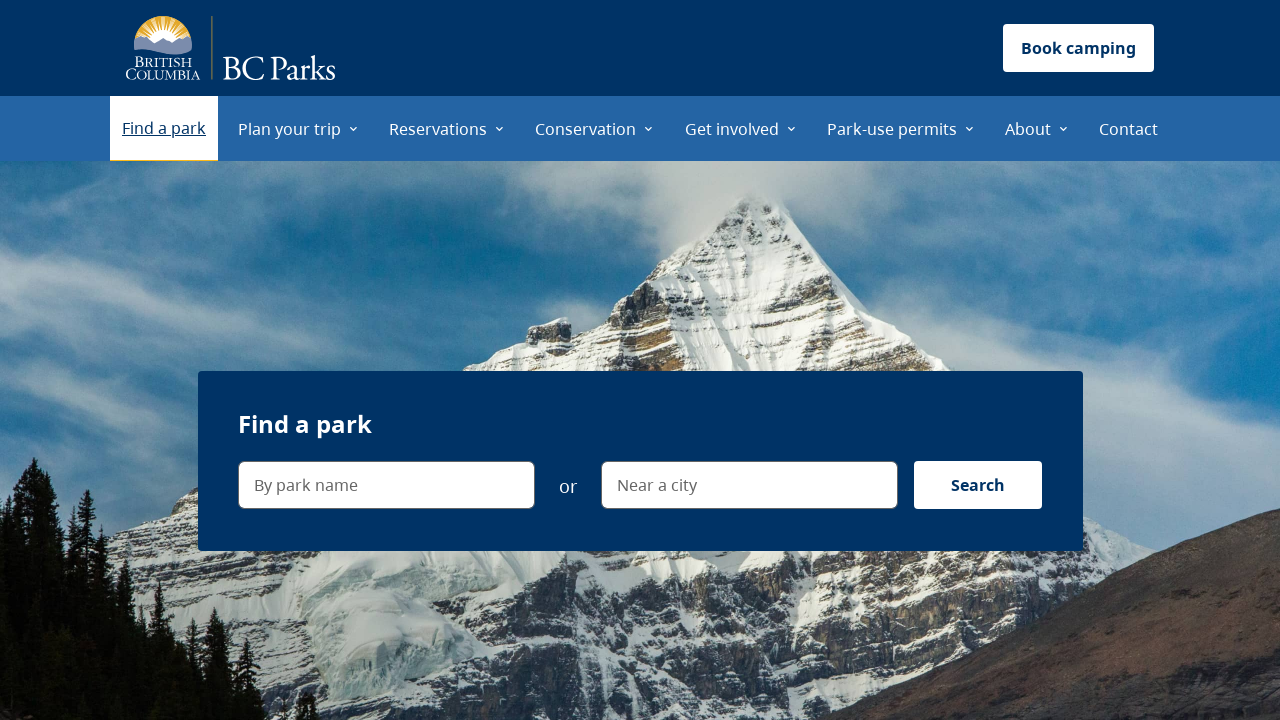

Clicked on 'Near a city' search field at (906, 210) on internal:label="Near a city"i
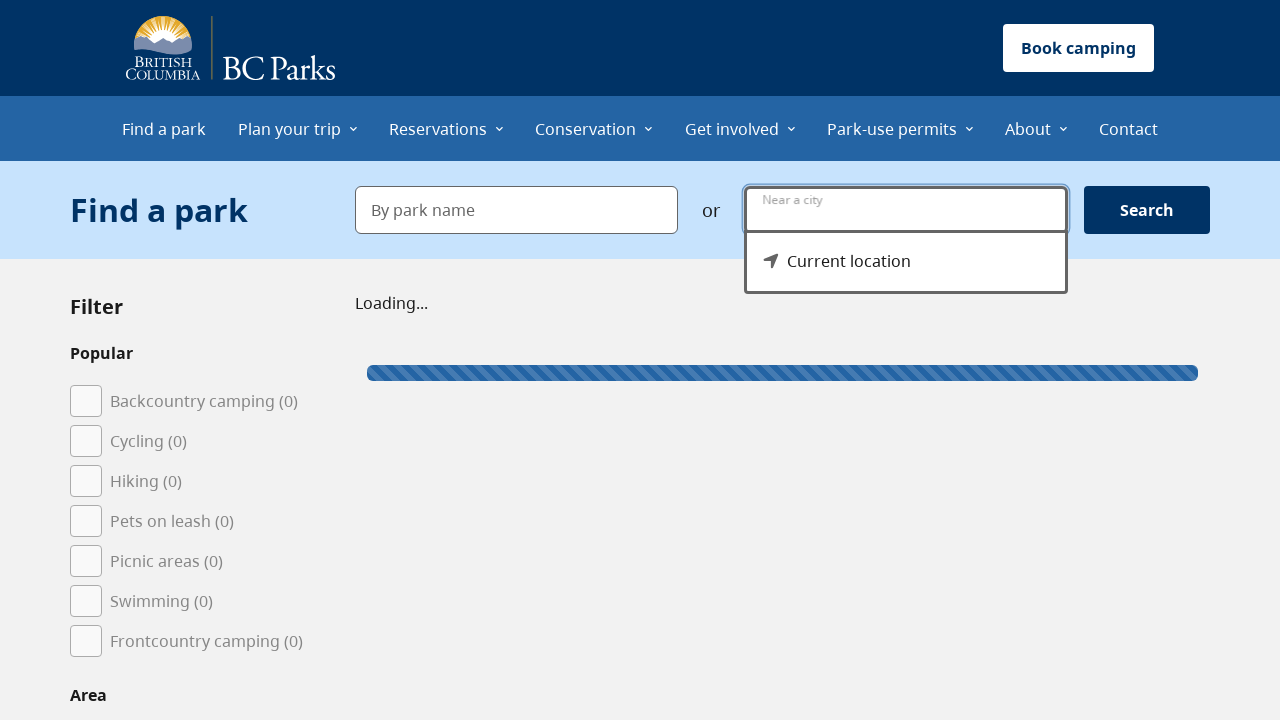

Suggestion dropdown menu is now visible
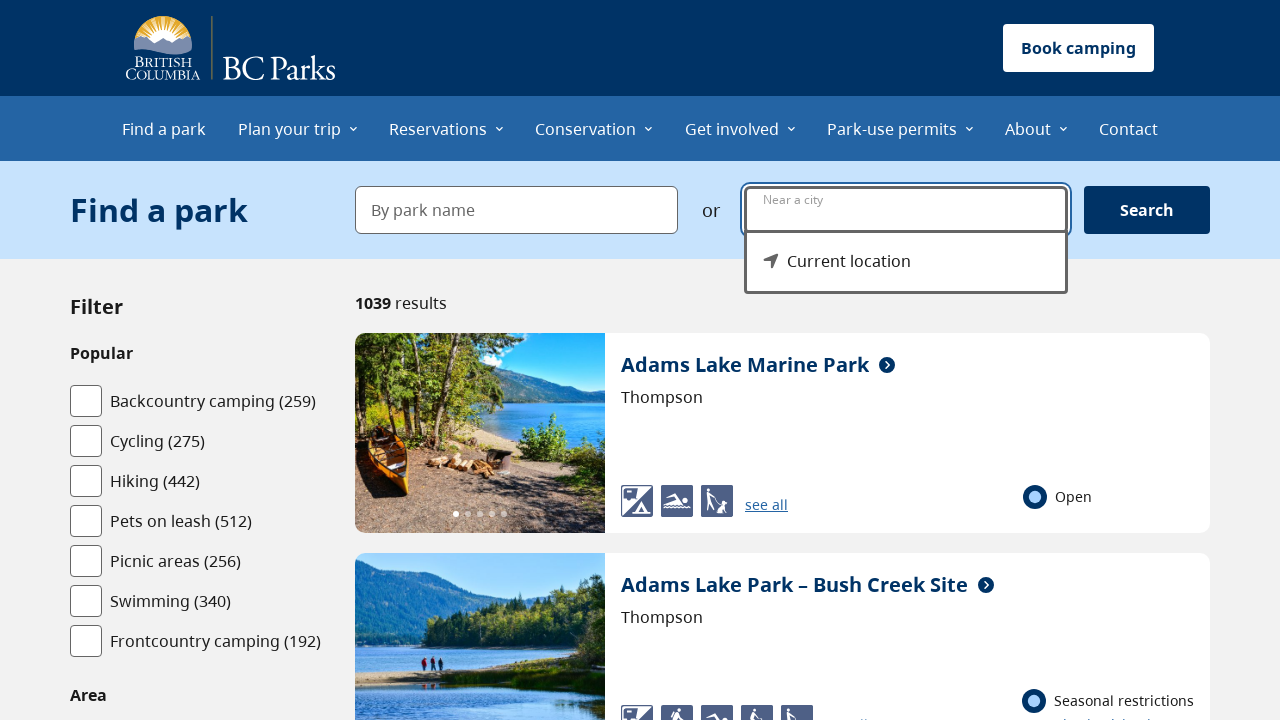

'Current location' option is visible in the suggestion dropdown
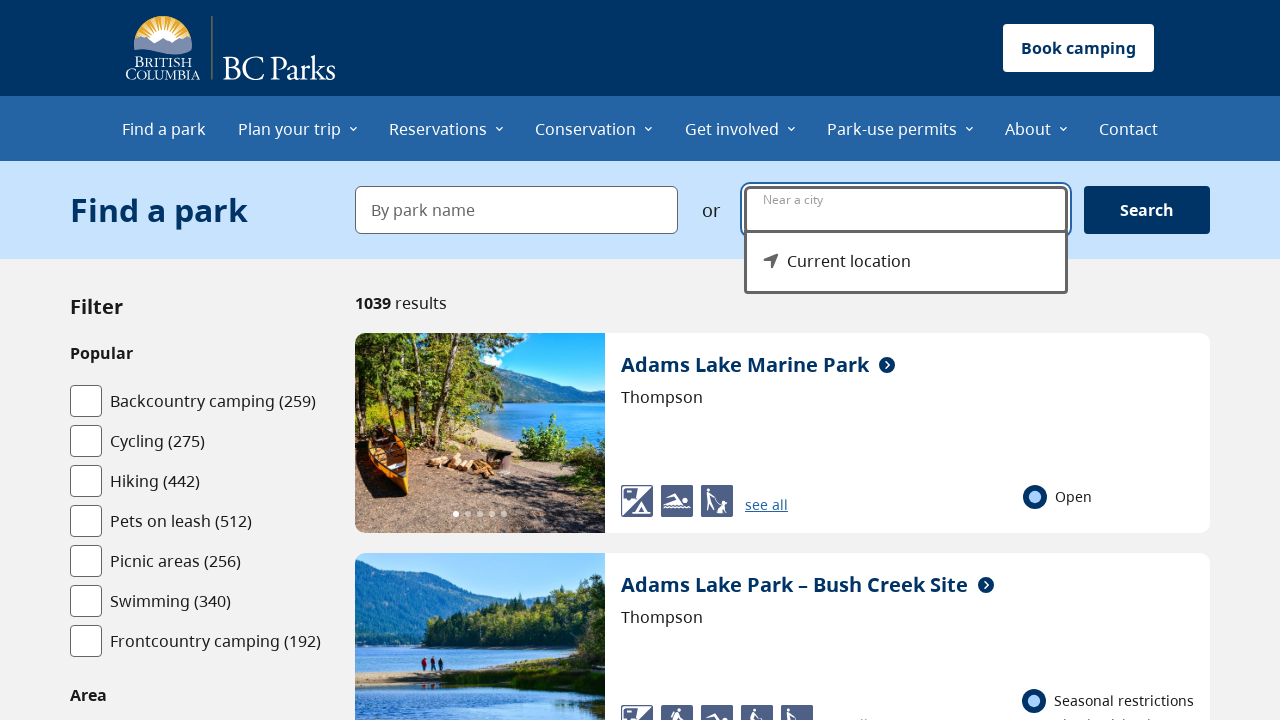

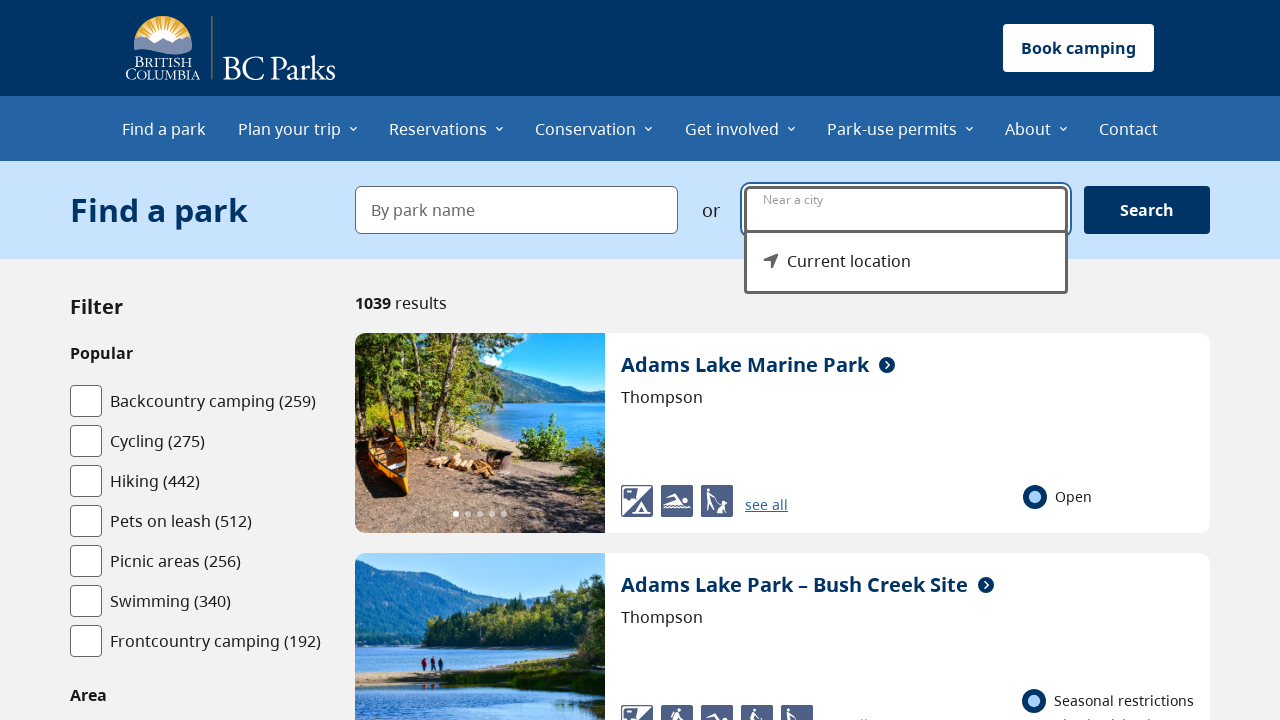